Tests various JavaScript alert interactions including basic alerts, timed alerts, confirmation dialogs, and prompt dialogs on the DemoQA alerts page

Starting URL: https://demoqa.com/alerts

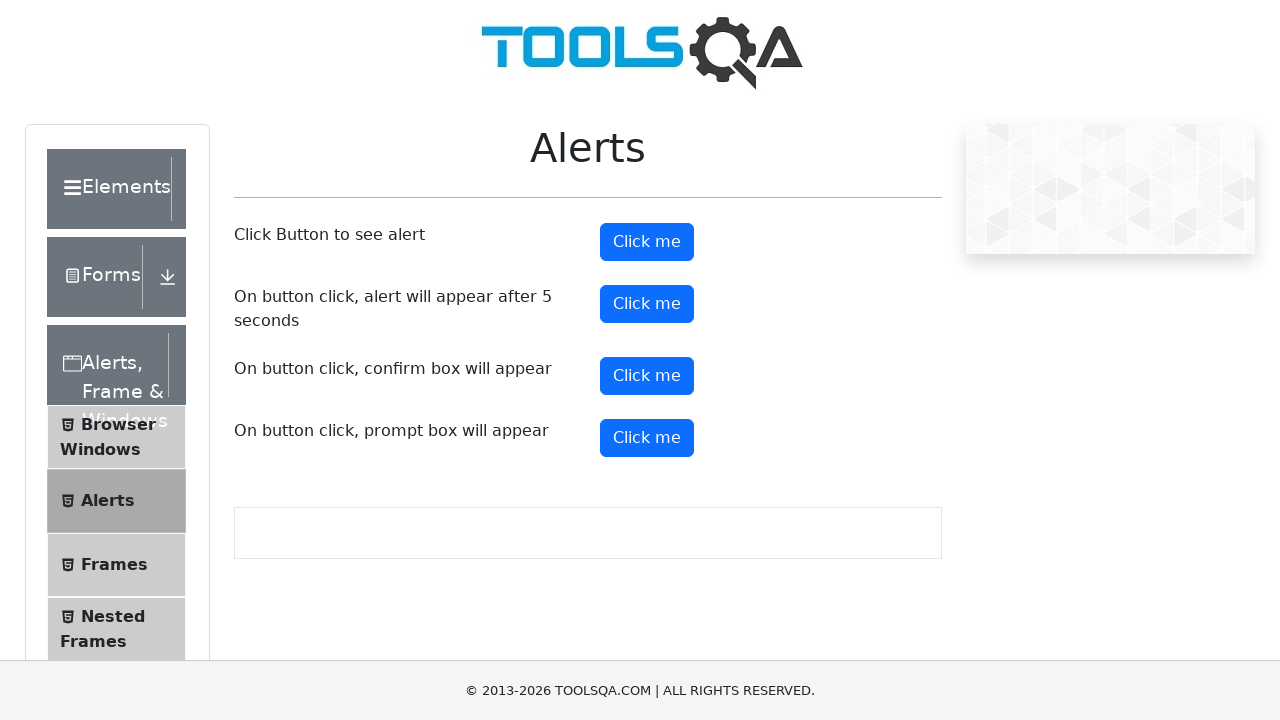

Scrolled basic alert button into view
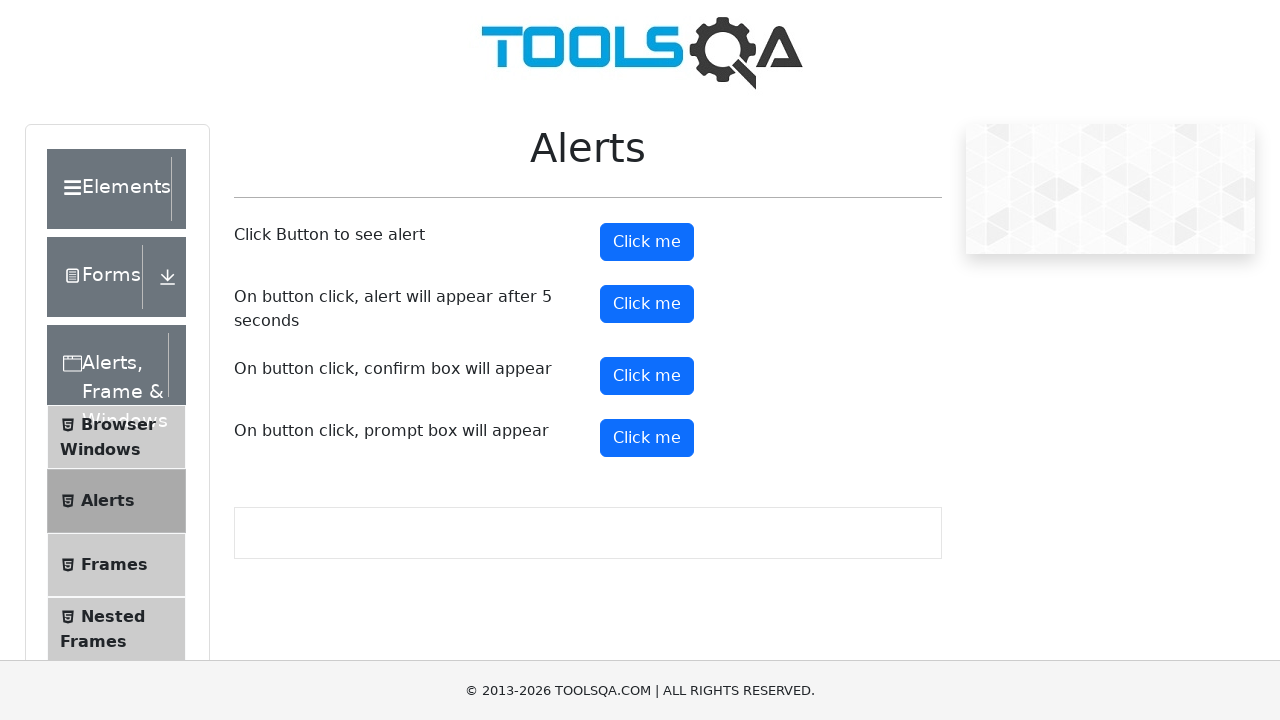

Clicked basic alert button at (647, 242) on xpath=//button[@id='alertButton']
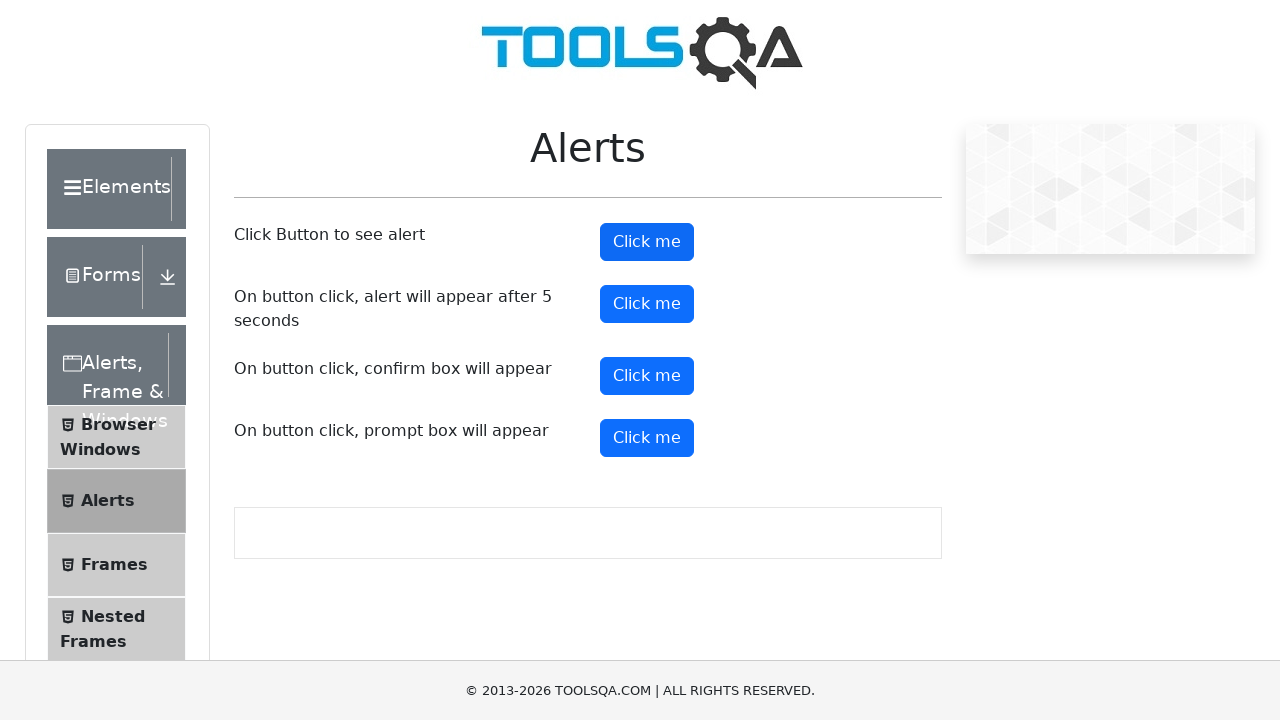

Set up handler to accept basic alert dialog
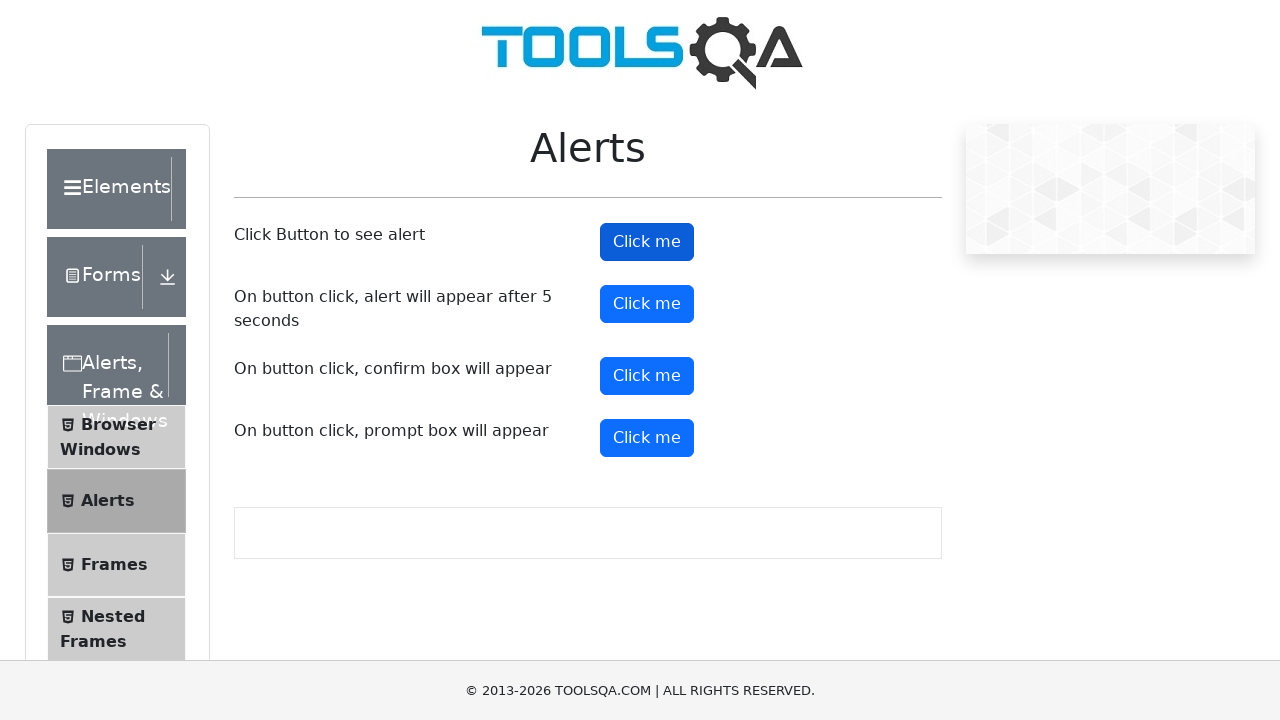

Clicked timer alert button at (647, 304) on xpath=//button[@id='timerAlertButton']
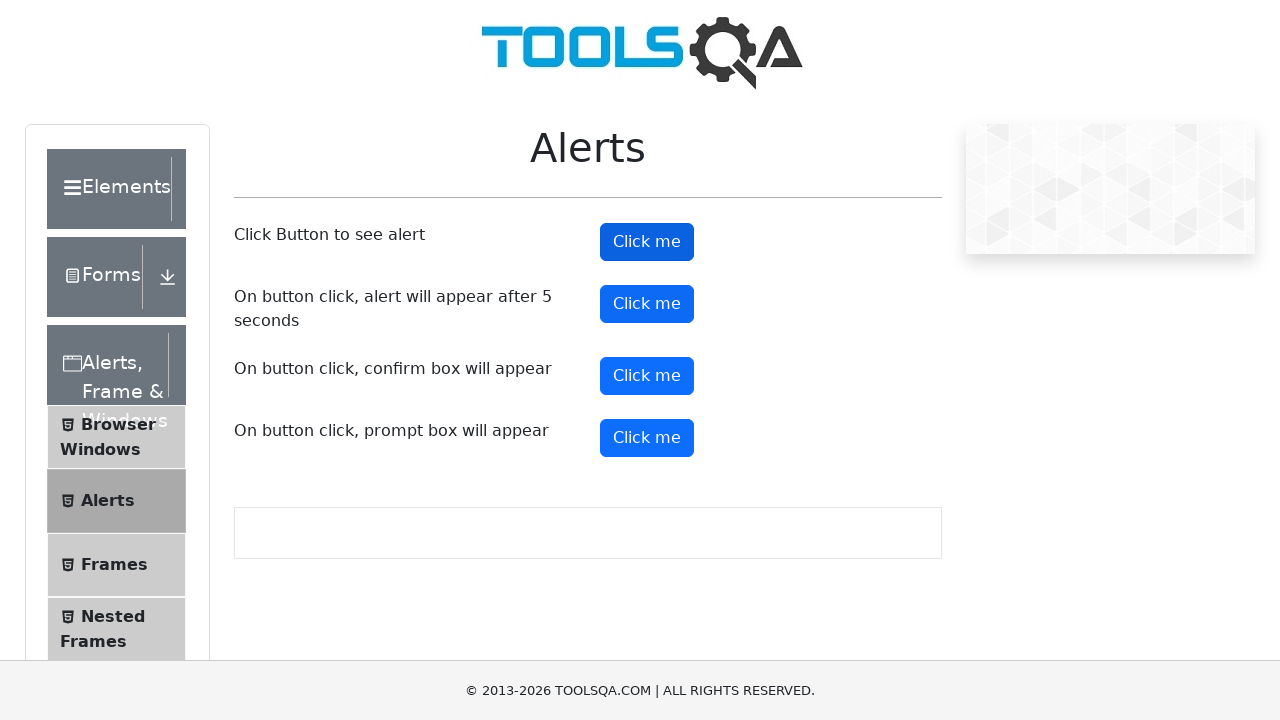

Waited 5.5 seconds for timed alert to appear
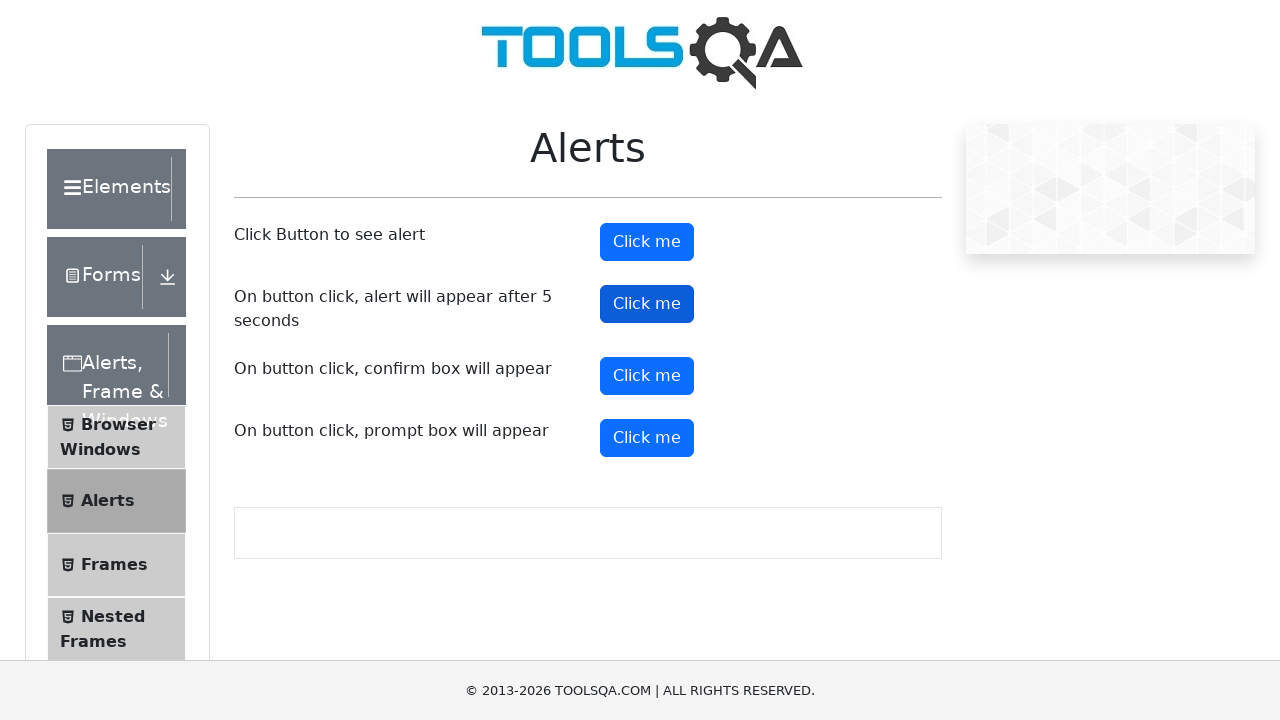

Set up handler to dismiss confirmation dialog
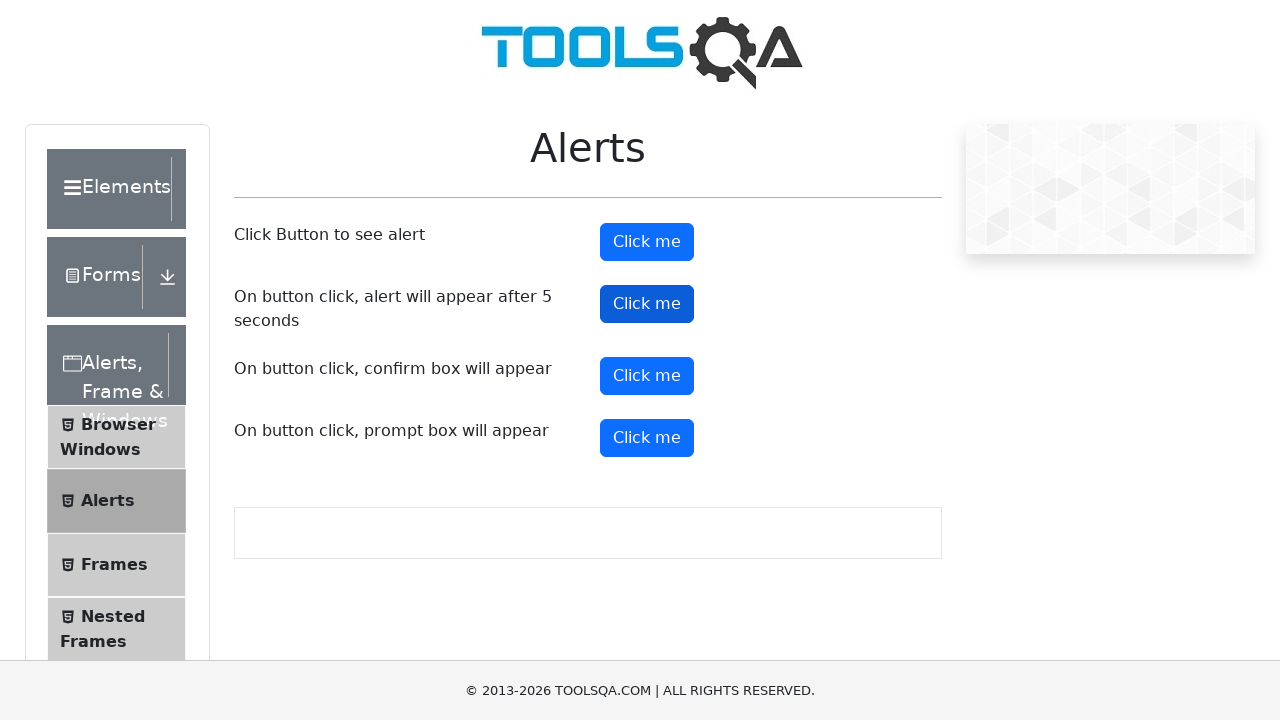

Clicked confirm button to trigger confirmation dialog at (647, 376) on #confirmButton
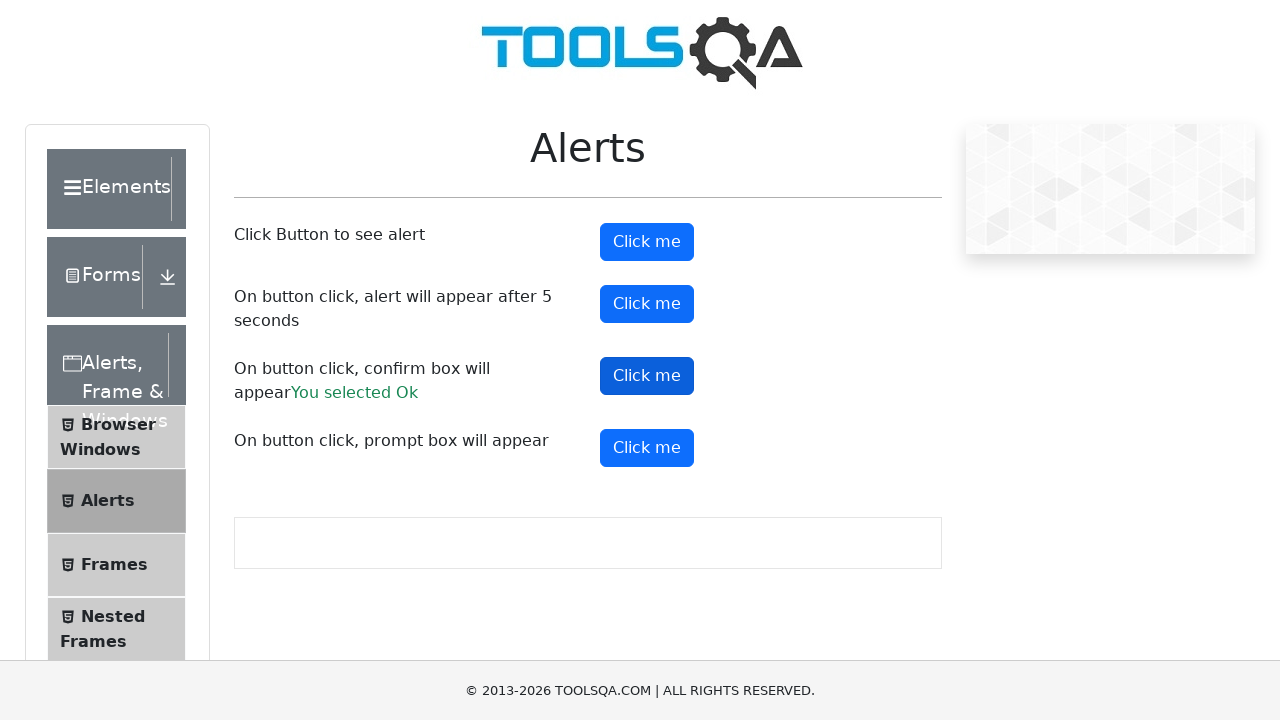

Set up handler to accept prompt dialog with text 'Minal Patil Great'
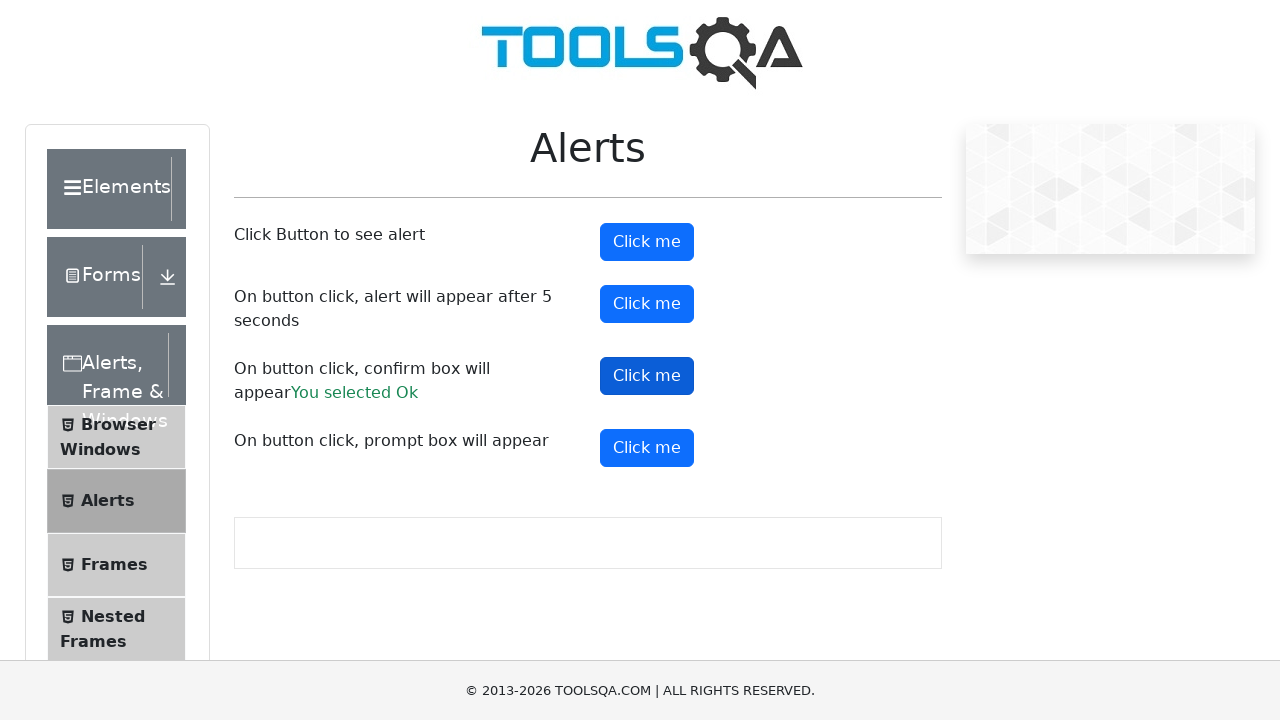

Clicked prompt button to trigger prompt dialog at (647, 448) on #promtButton
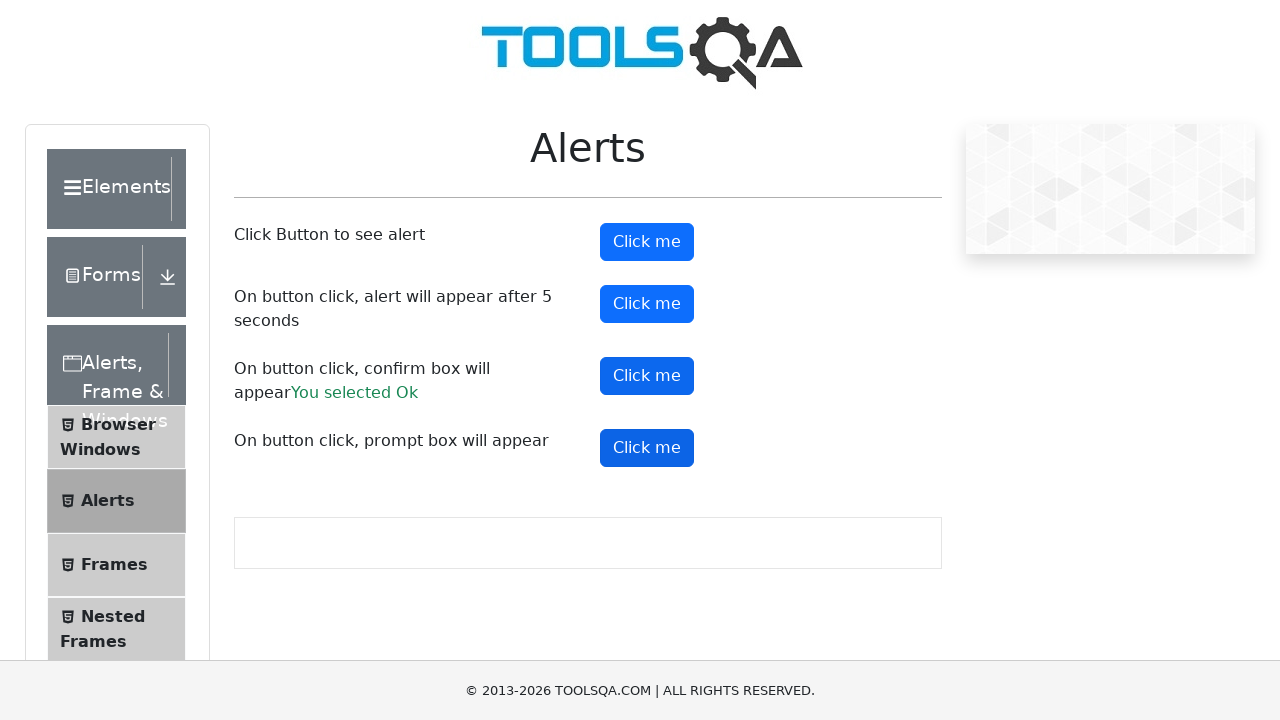

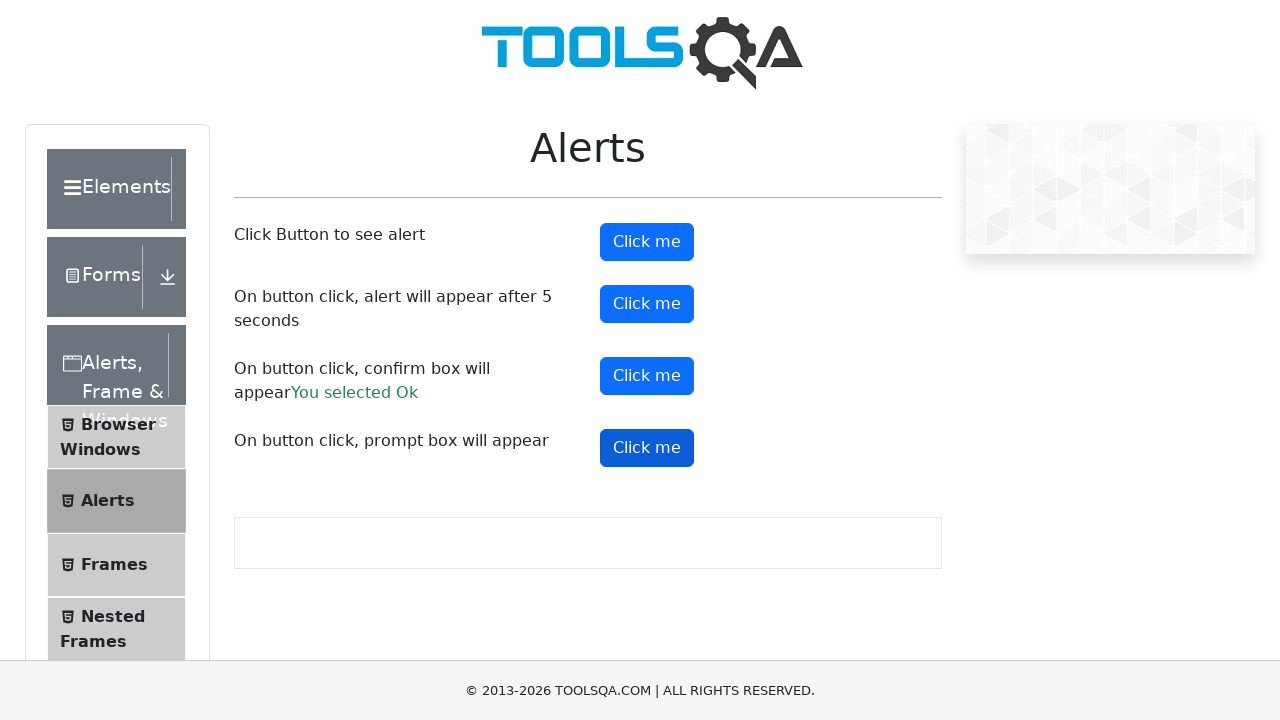